Tests mouse hover functionality by hovering over a "Point Me" button on the test automation practice page

Starting URL: https://testautomationpractice.blogspot.com/

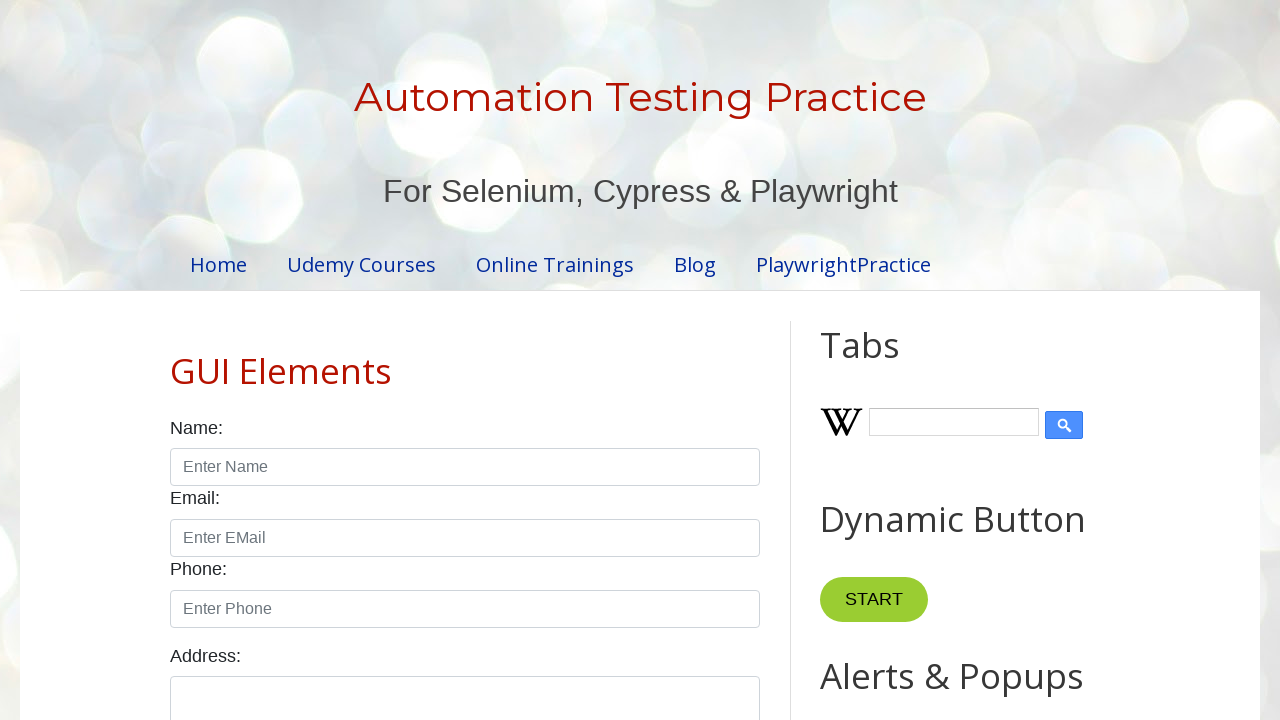

Navigated to test automation practice page
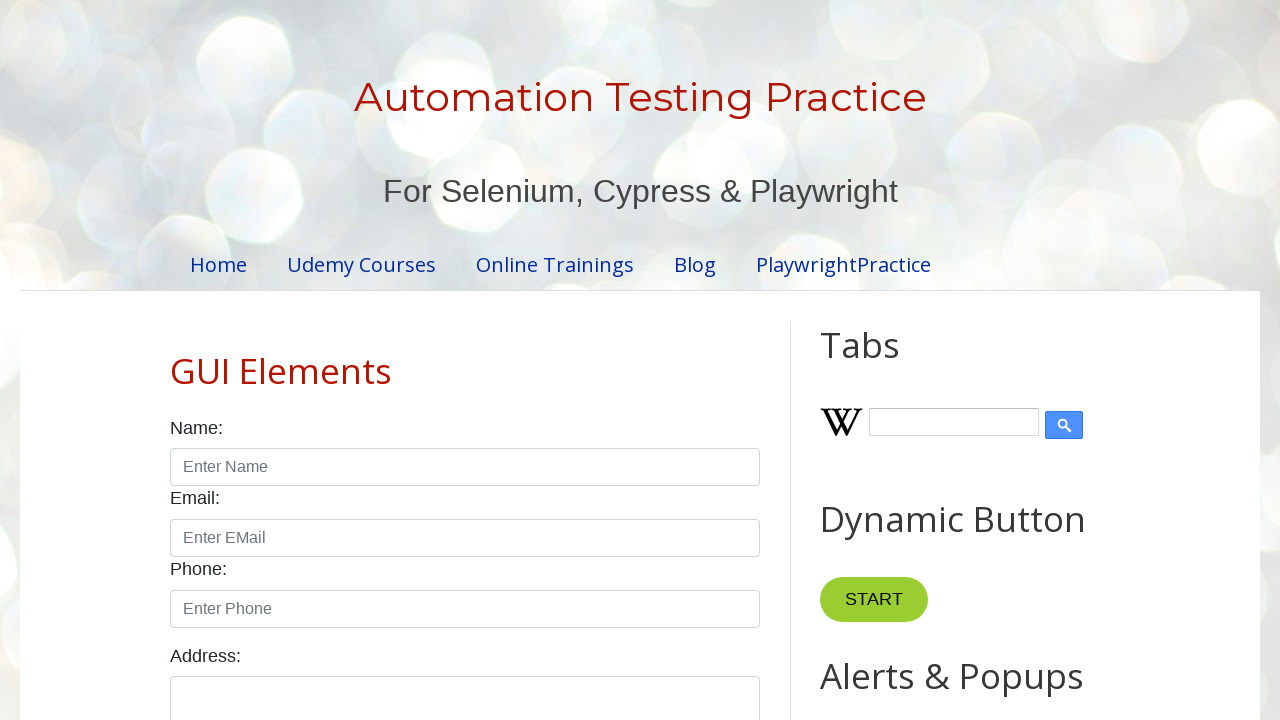

Hovered over the 'Point Me' button at (868, 360) on xpath=//button[text()='Point Me']
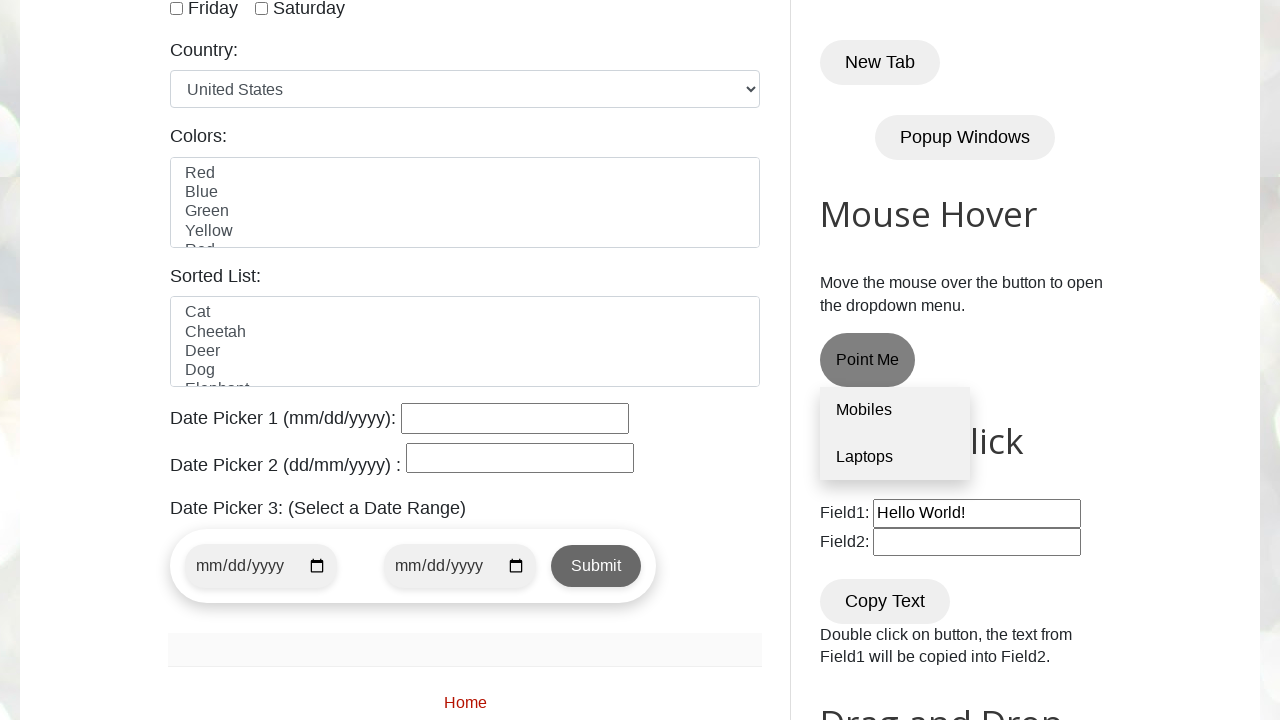

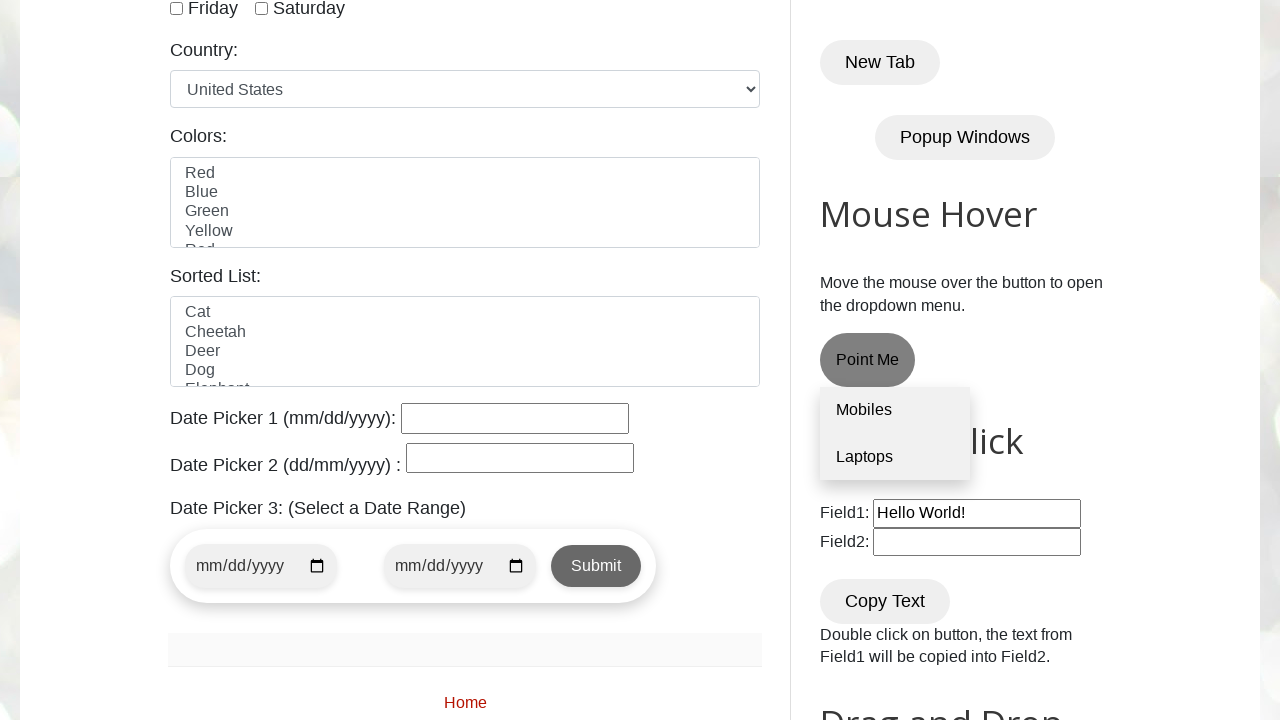